Navigates to a Korean security news mobile website and verifies that headline elements are loaded on the page

Starting URL: https://m.boannews.com/html/index.html

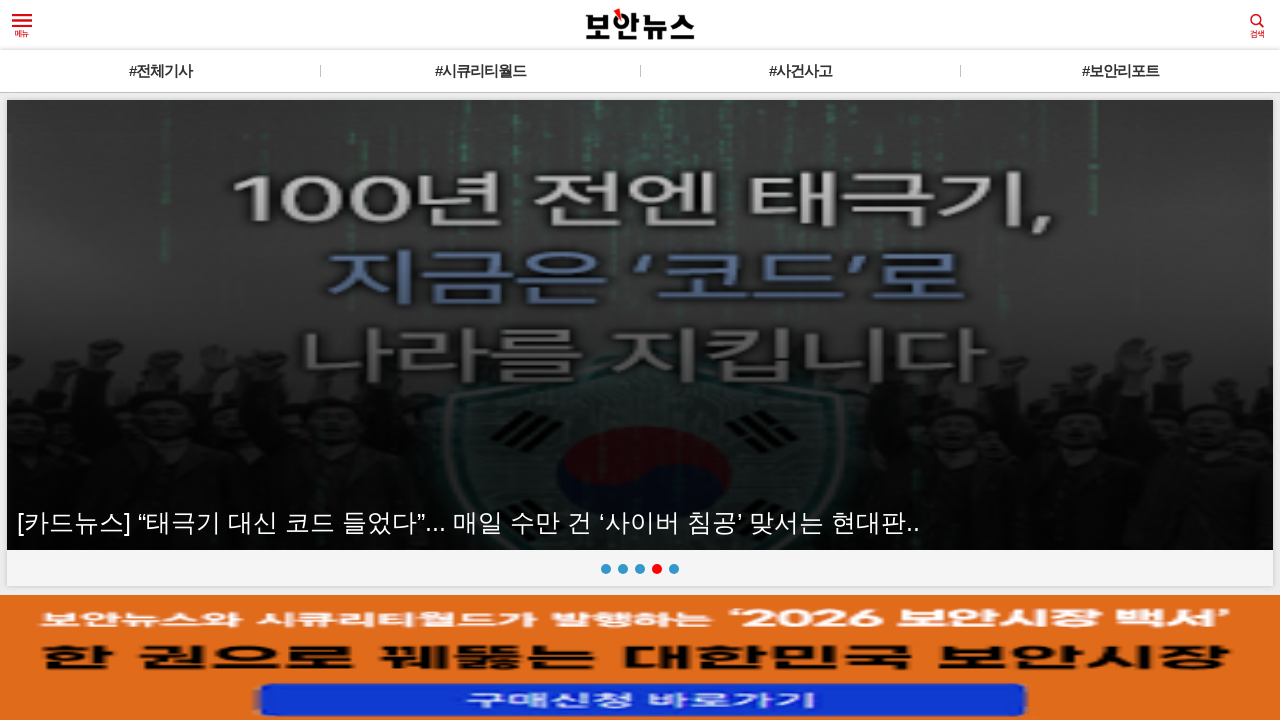

Navigated to Korean security news mobile website (boannews)
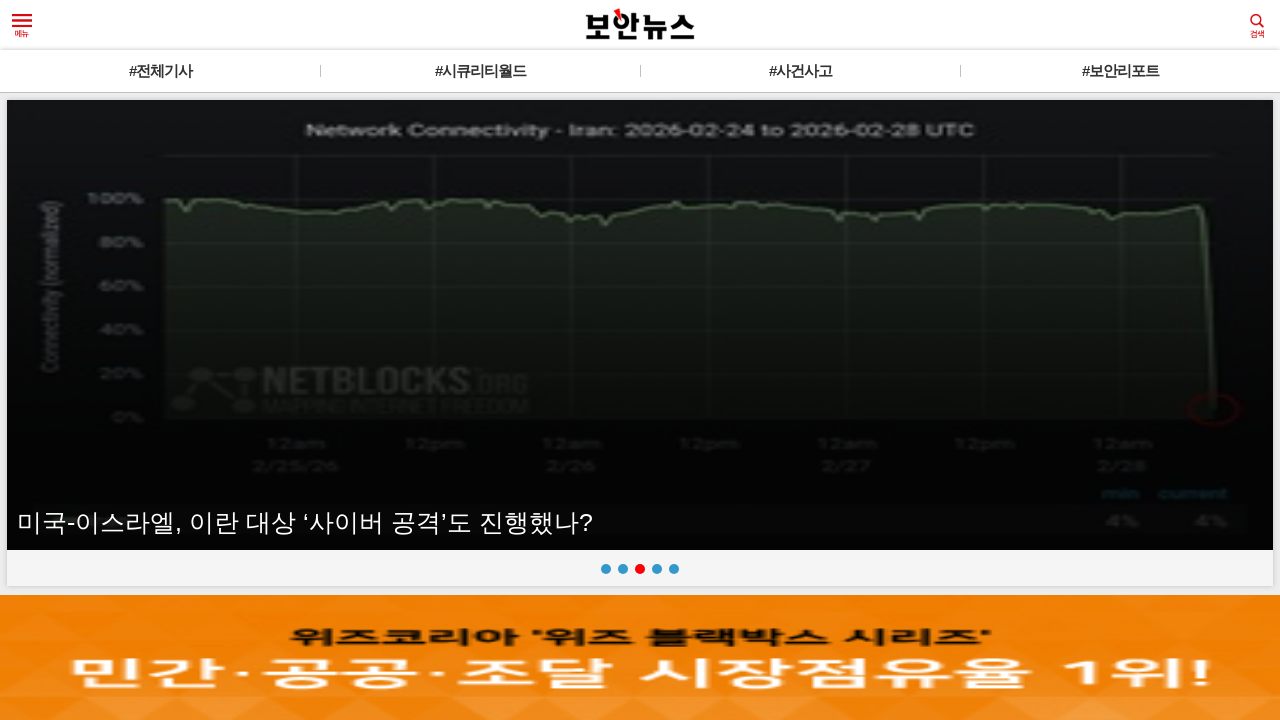

Waited for headline elements to load on the page
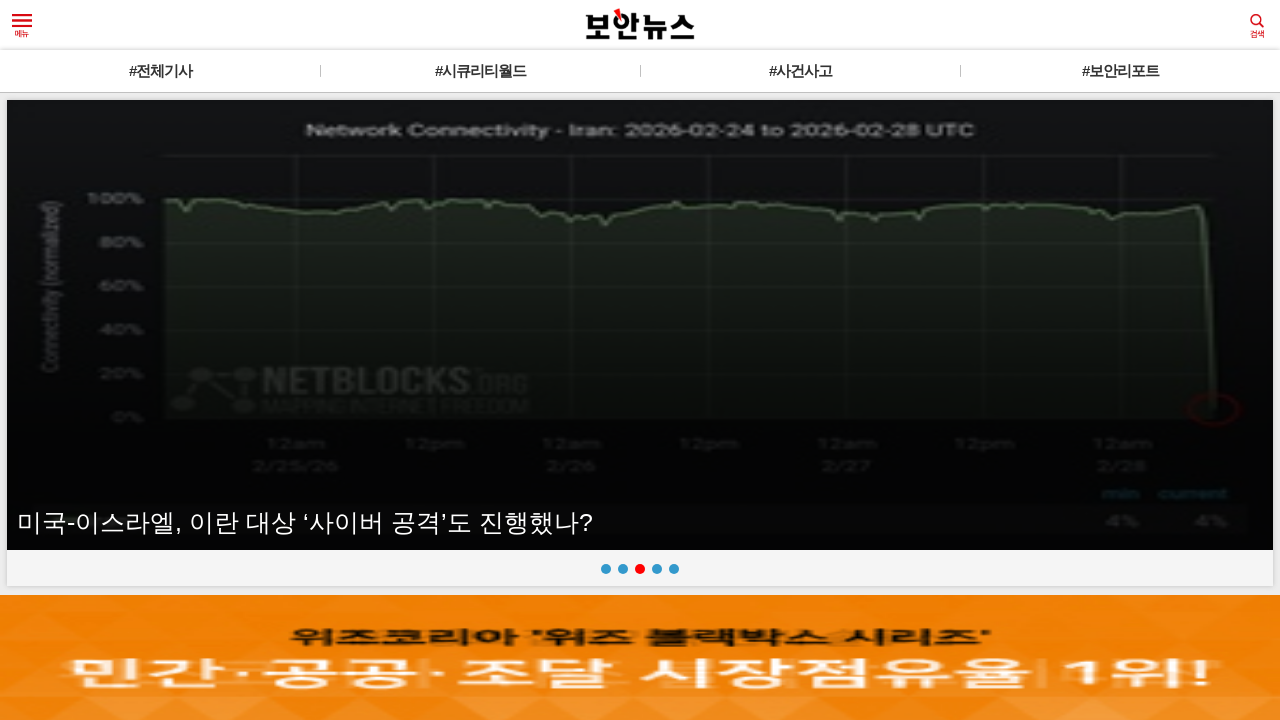

Retrieved all headline elements (found 5 headlines)
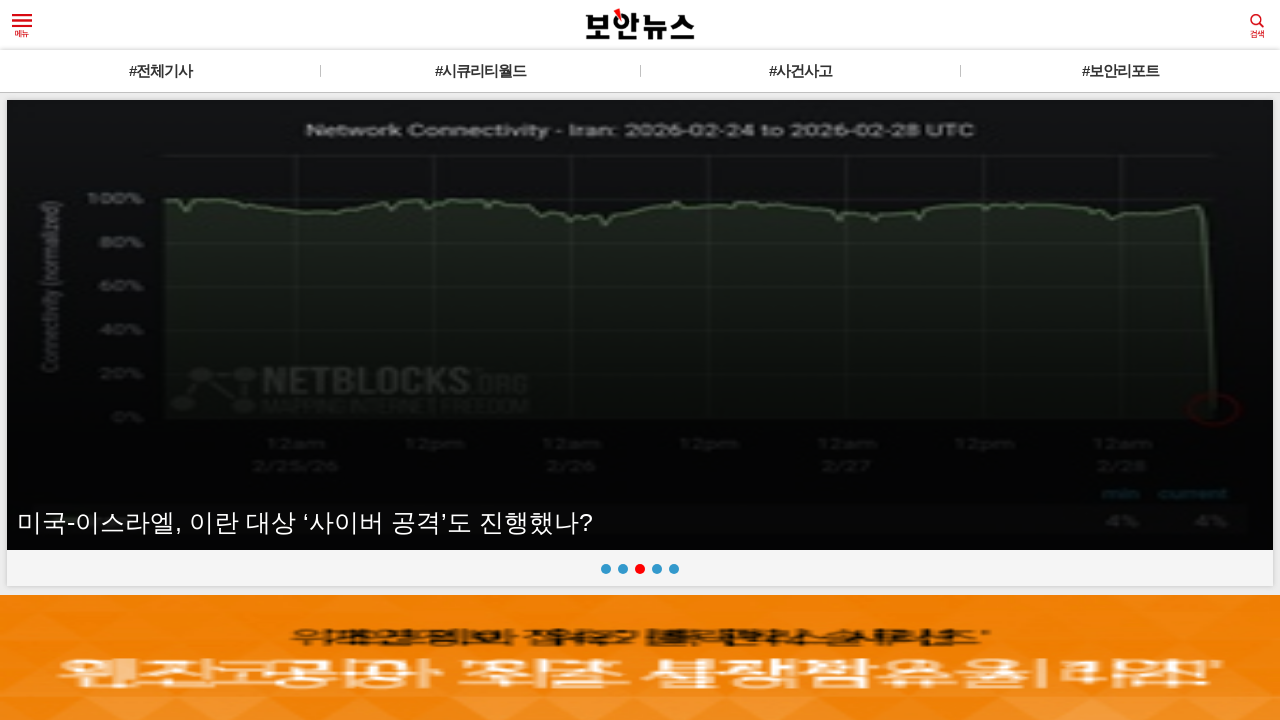

Verified that headlines are loaded on the page - assertion passed
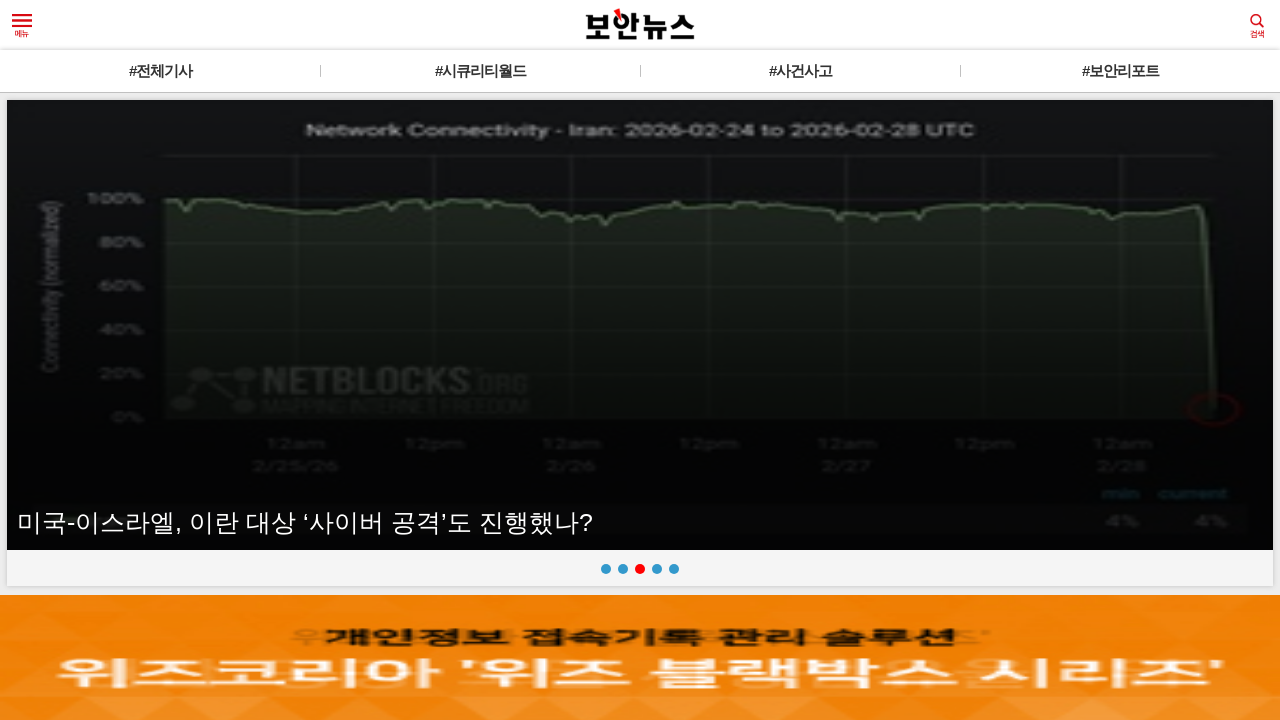

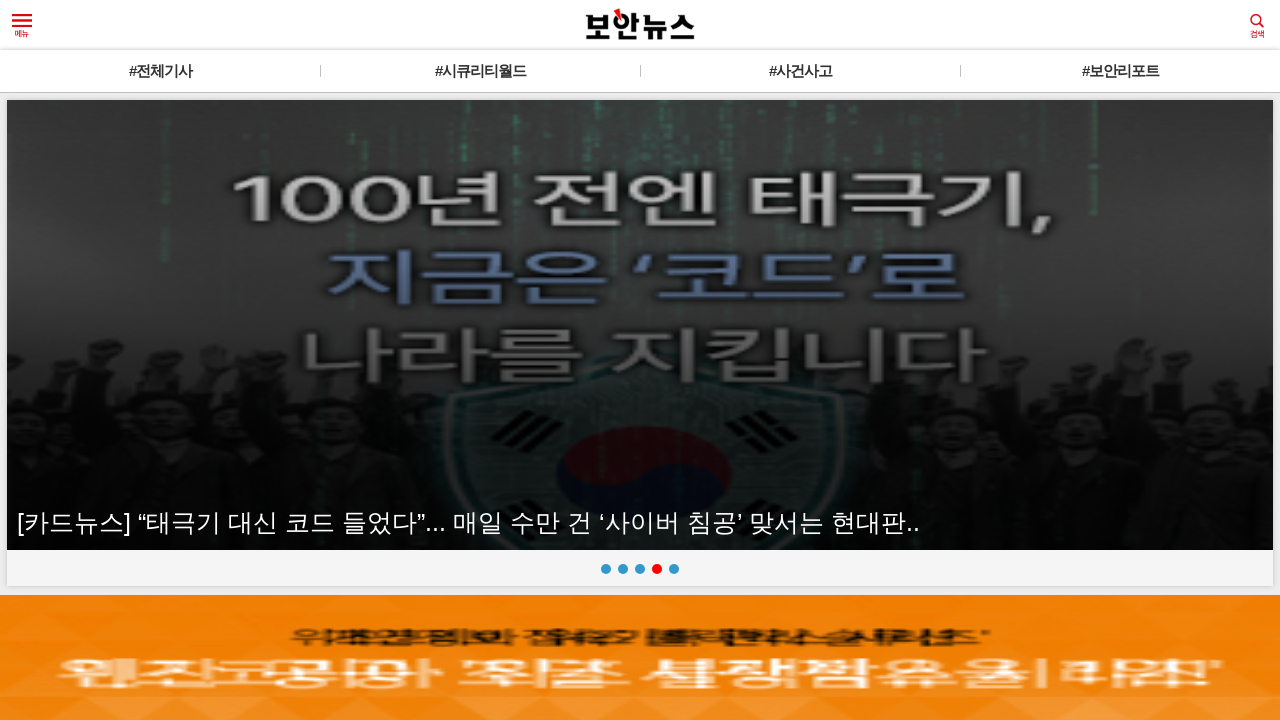